Tests double click functionality by scrolling to a button and double-clicking it

Starting URL: http://omayo.blogspot.com

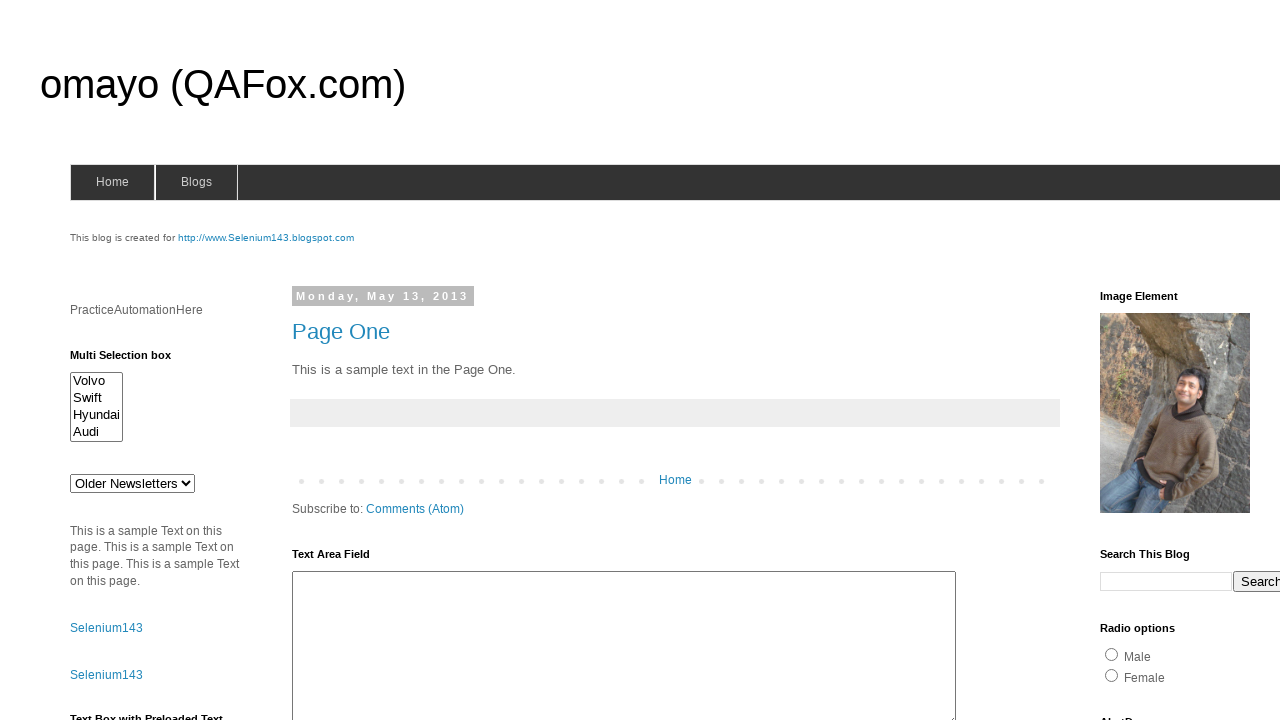

Scrolled to the double click button
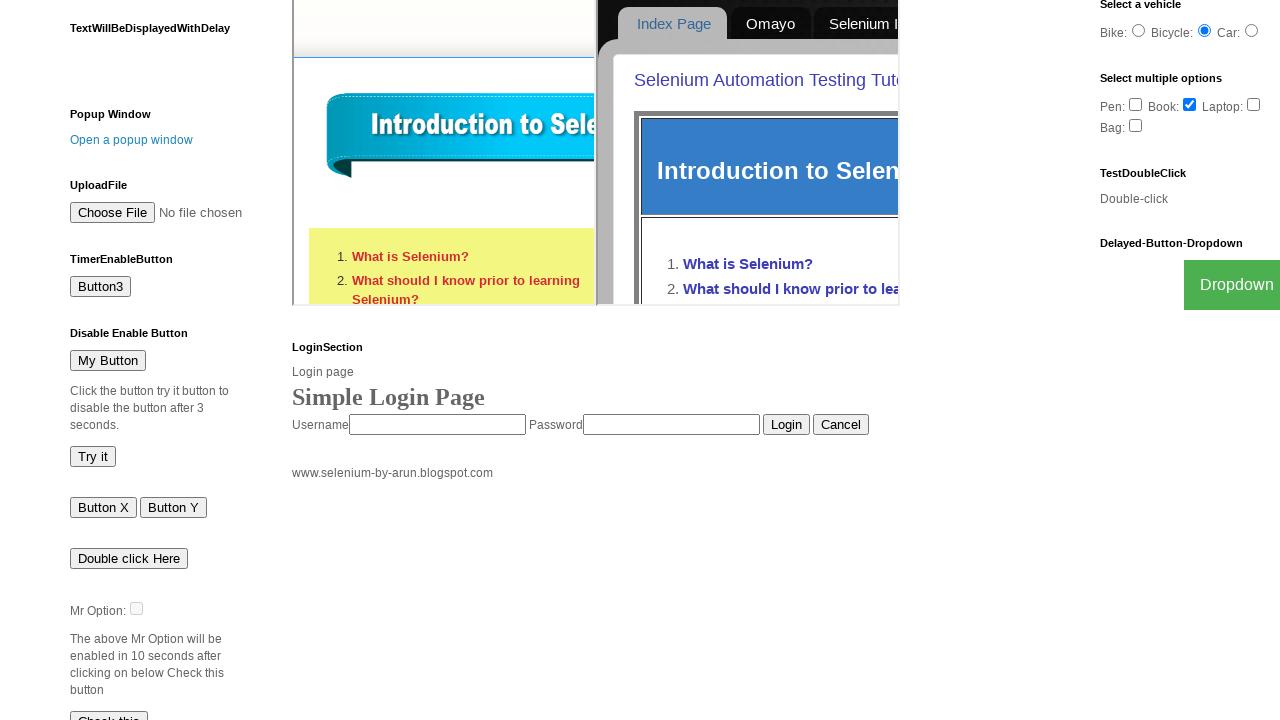

Double clicked the button at (129, 558) on xpath=//button[contains(text(),'Double click Here')]
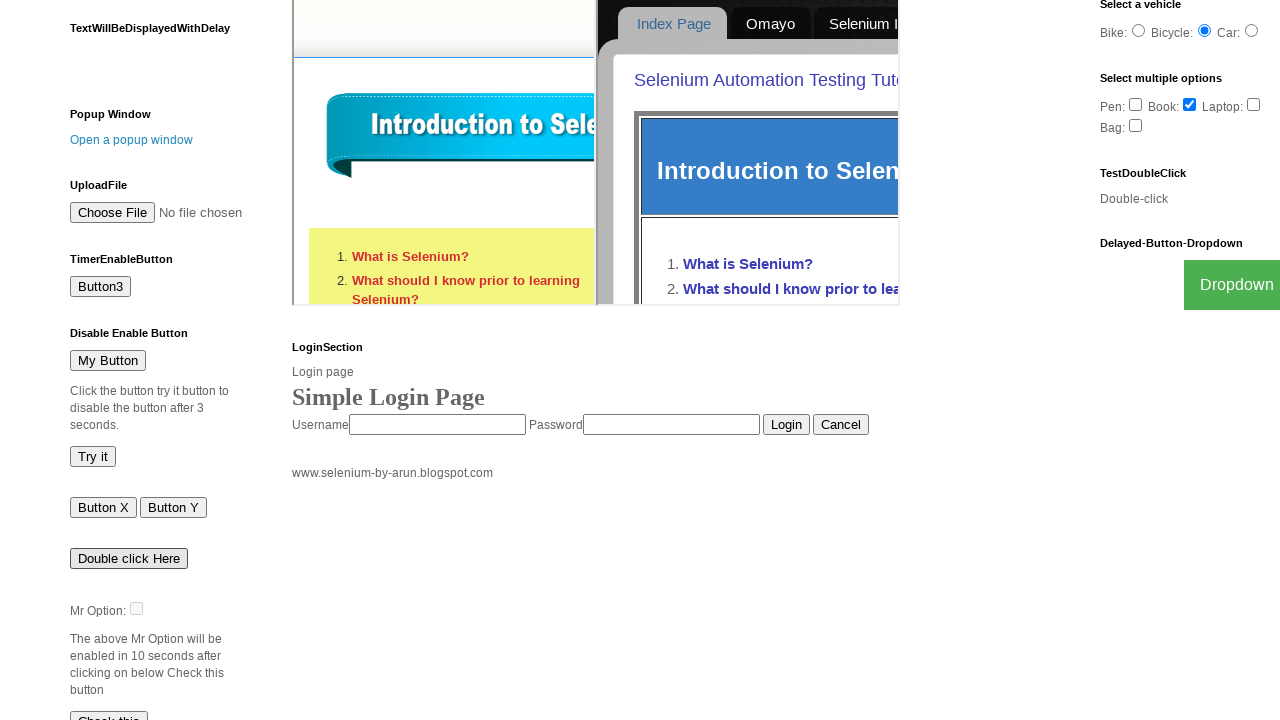

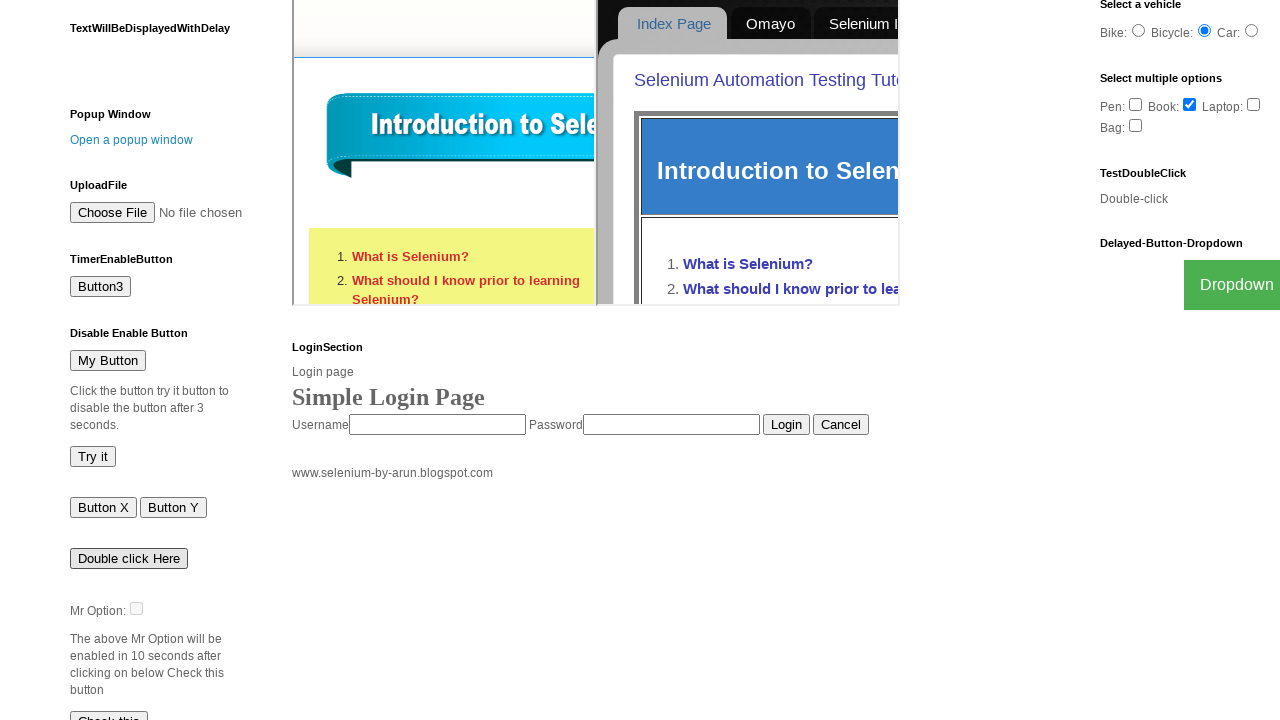